Tests drag and drop functionality by dragging element A to element B's position and verifying the elements swap positions

Starting URL: https://the-internet.herokuapp.com/drag_and_drop

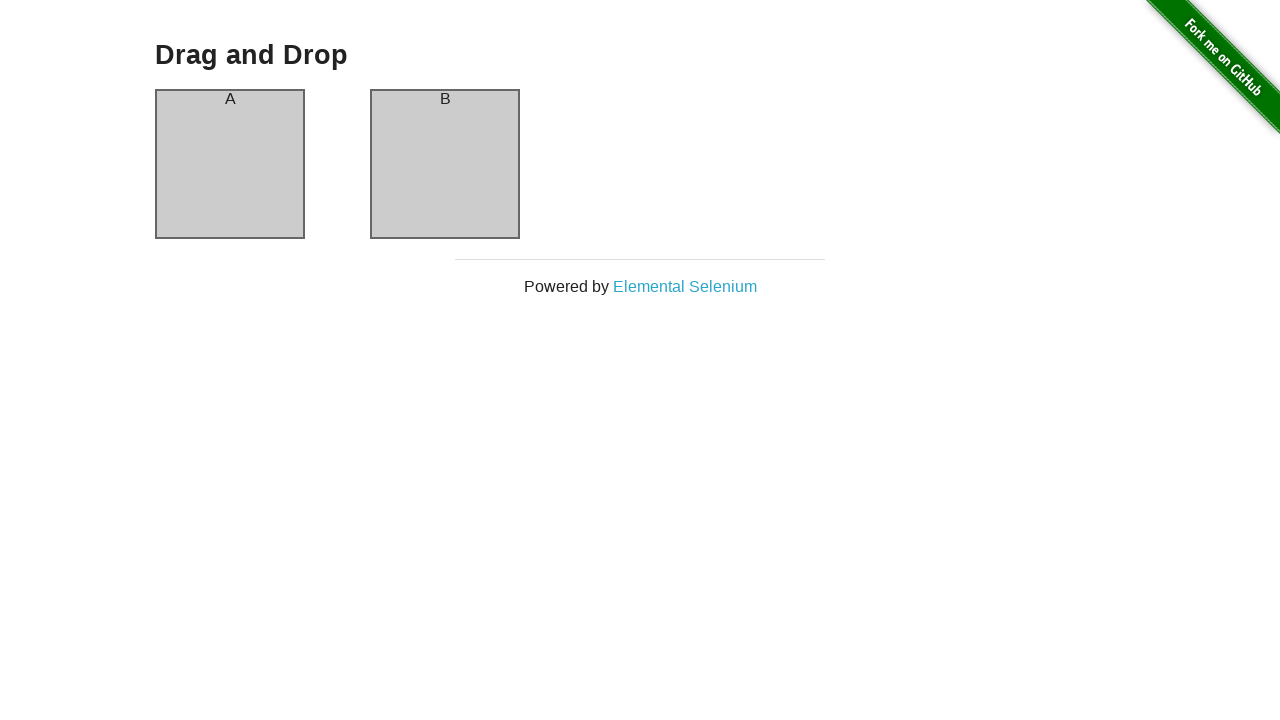

Waited for column A header to be present
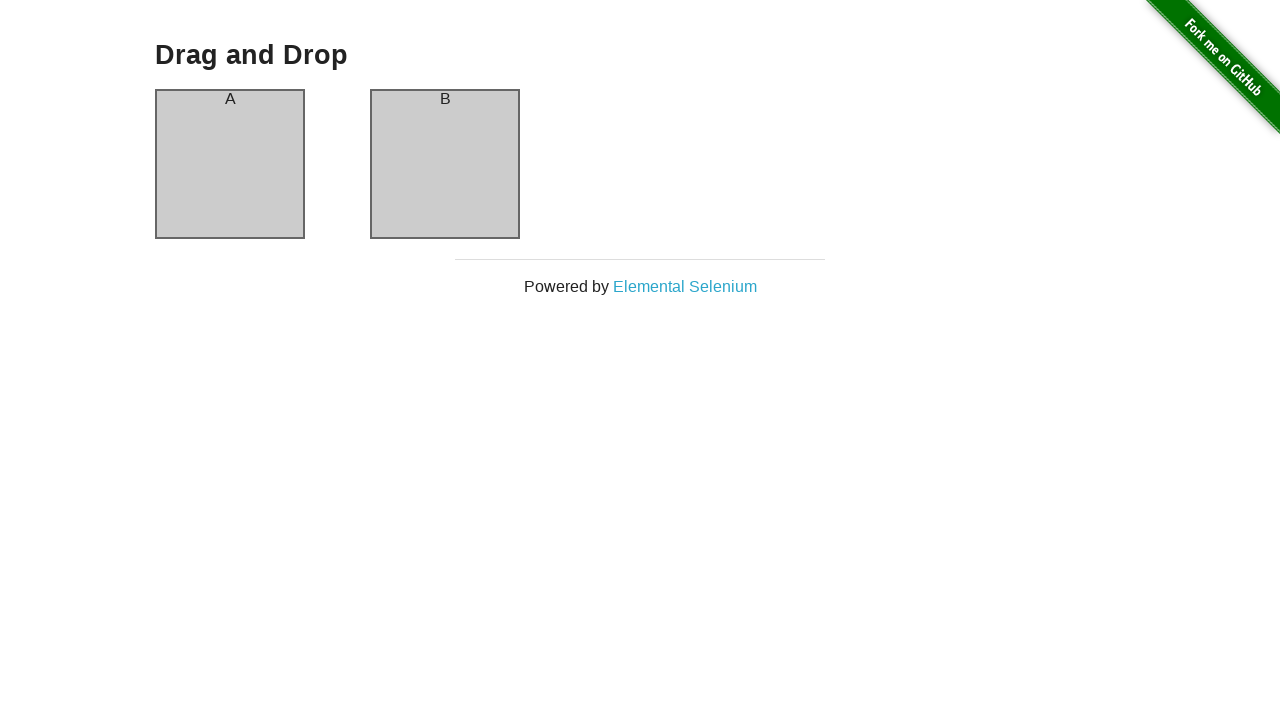

Verified column A header contains 'A'
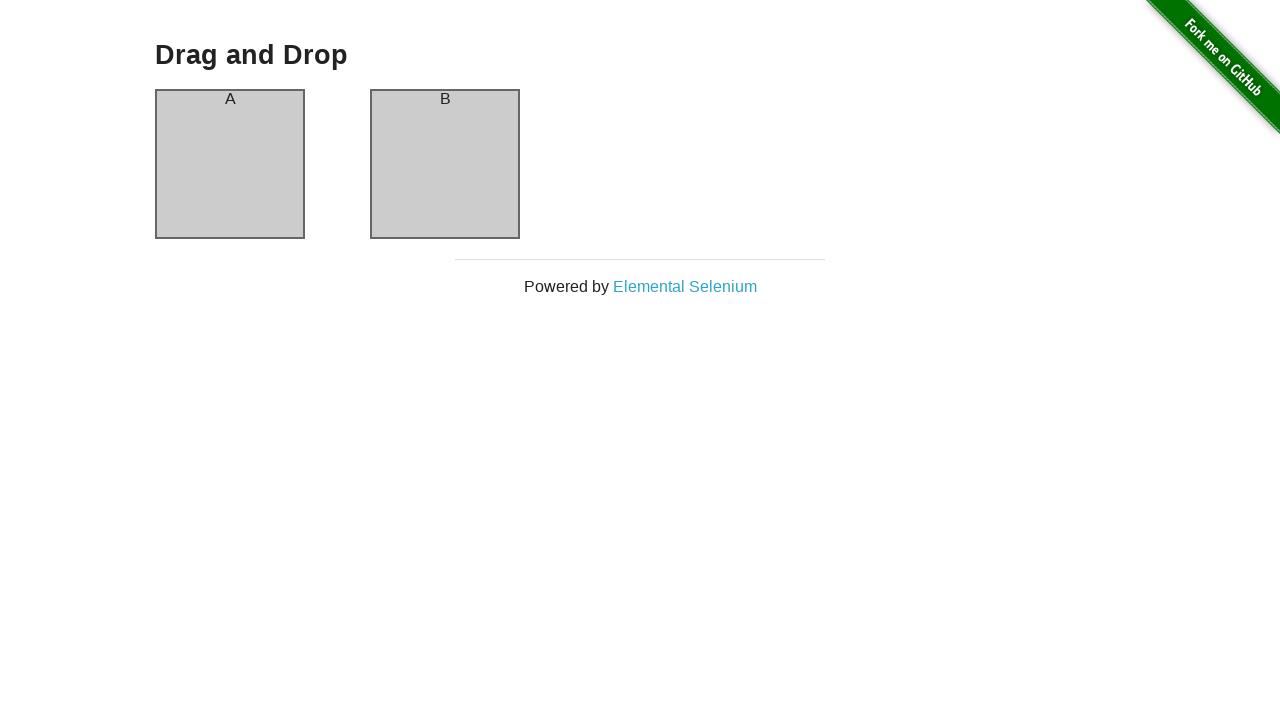

Dragged column A element to column B position at (445, 164)
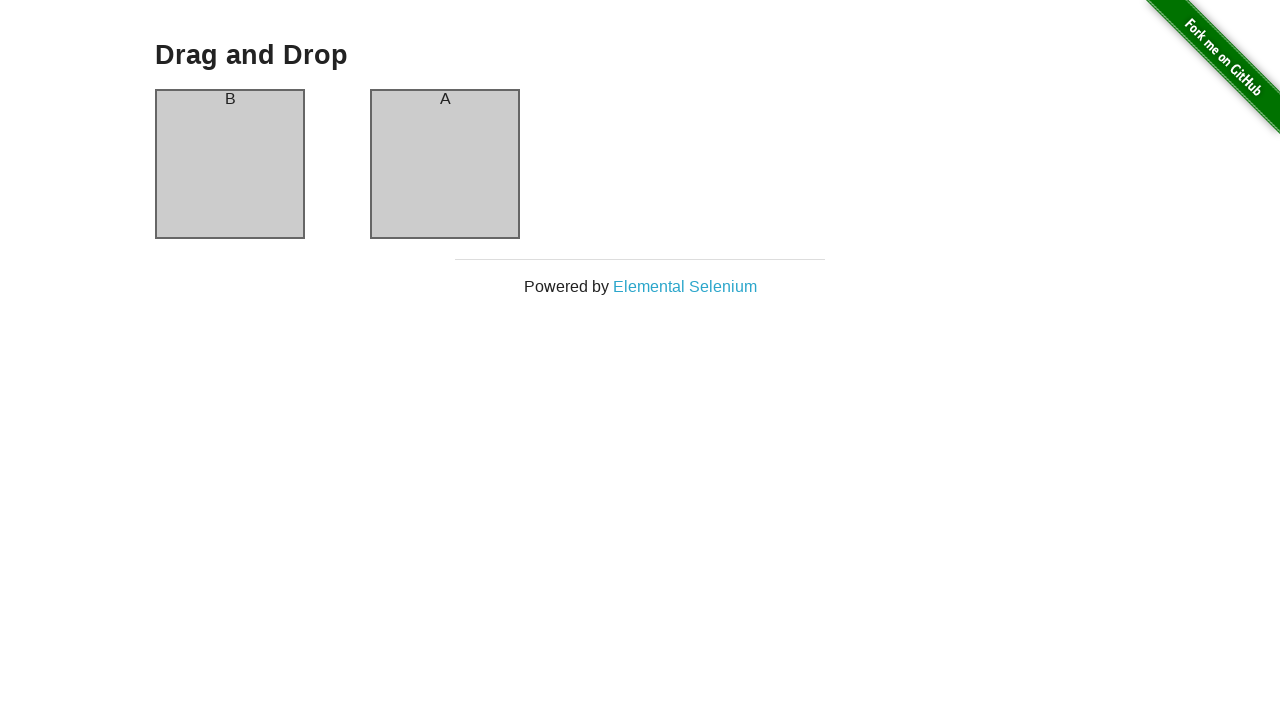

Verified column A header now contains 'B' after drag and drop swap
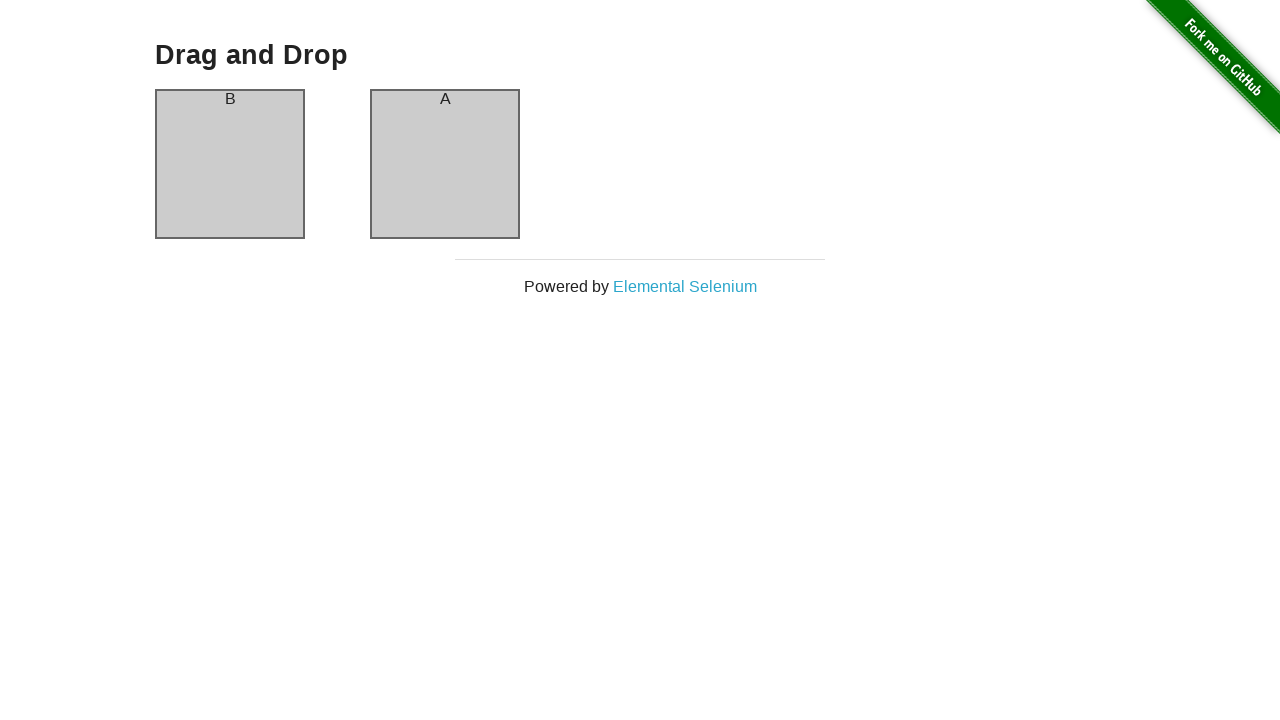

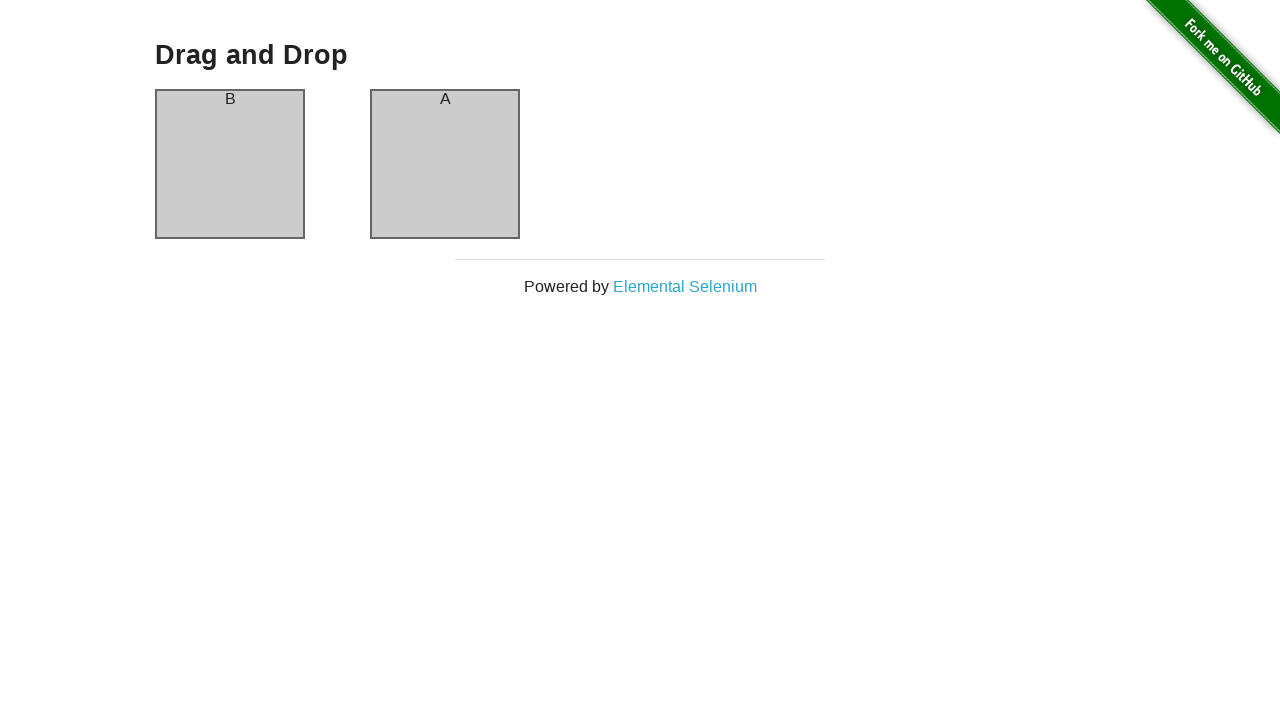